Tests XPath traversal by locating sibling and parent elements in the page header to retrieve button text

Starting URL: https://rahulshettyacademy.com/AutomationPractice/

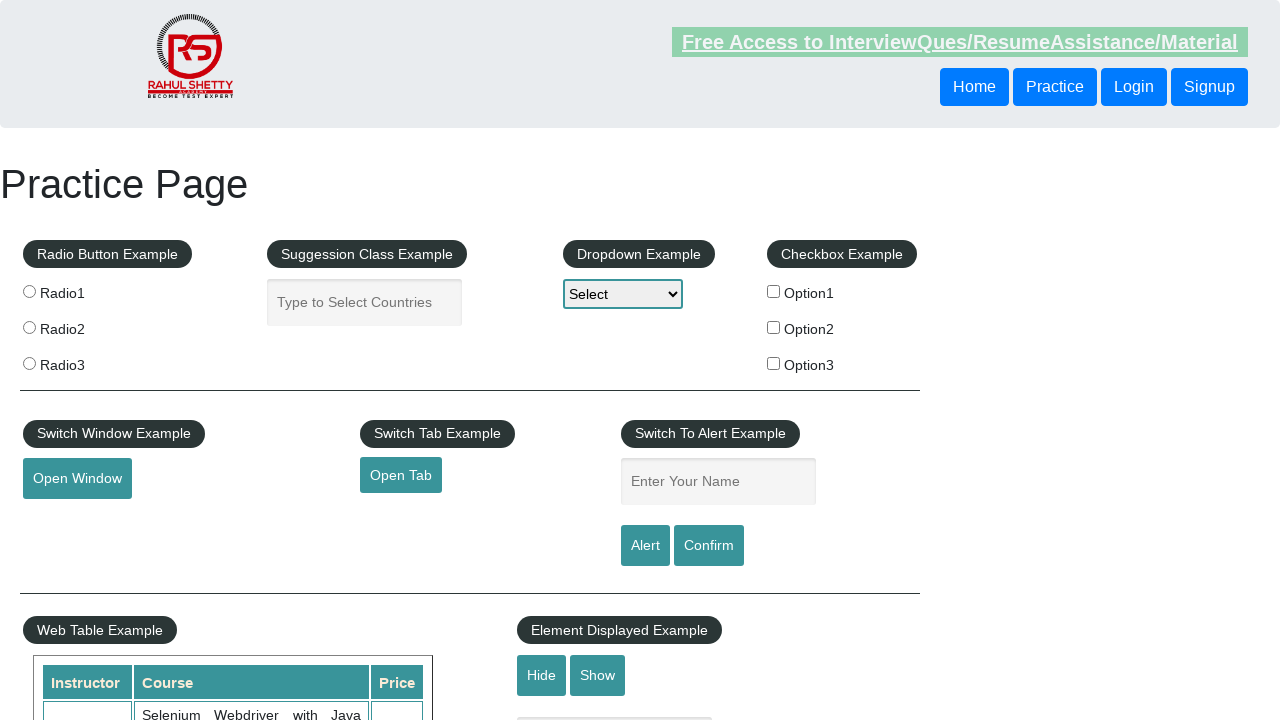

Navigated to AutomationPractice page
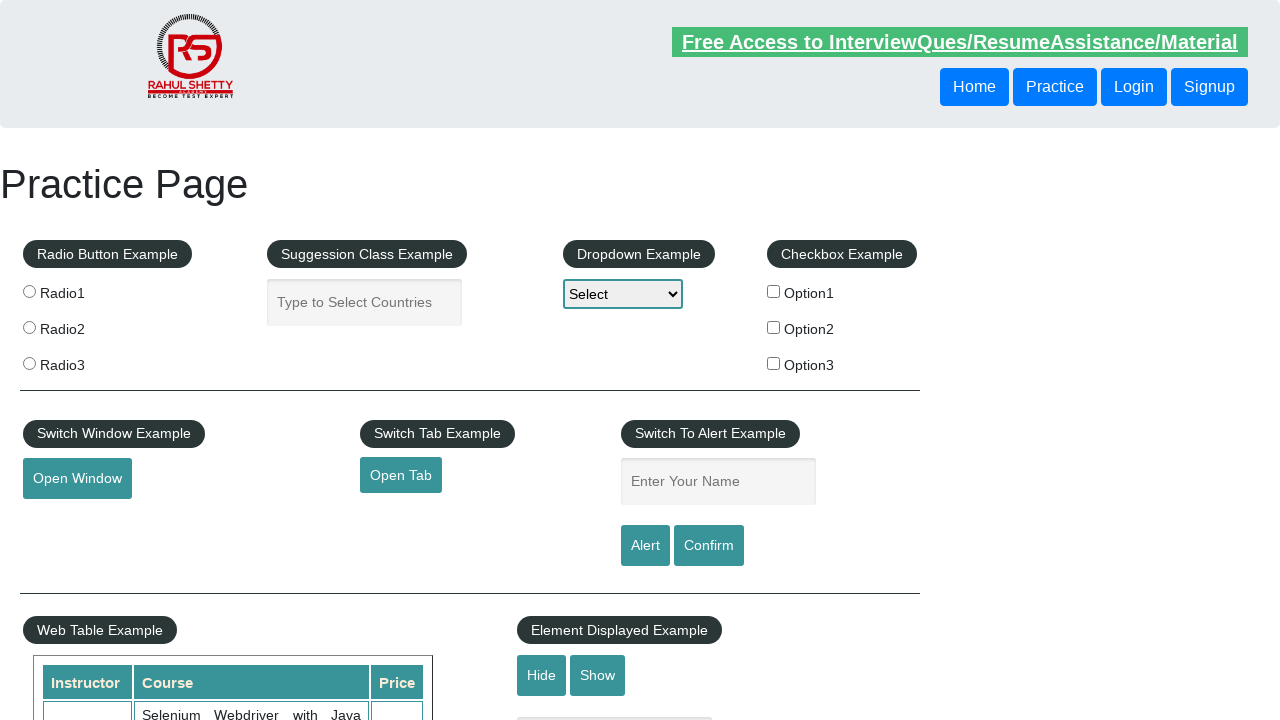

Retrieved button text using following-sibling XPath traversal
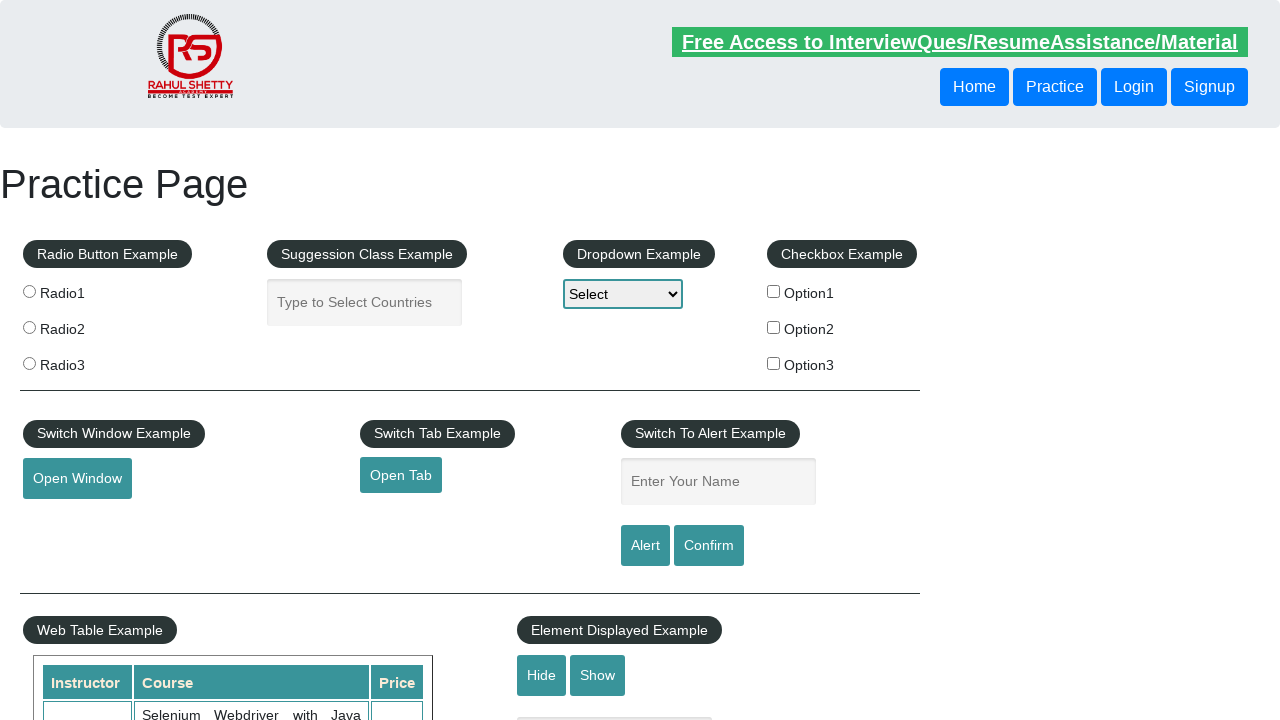

Retrieved button text using parent XPath traversal
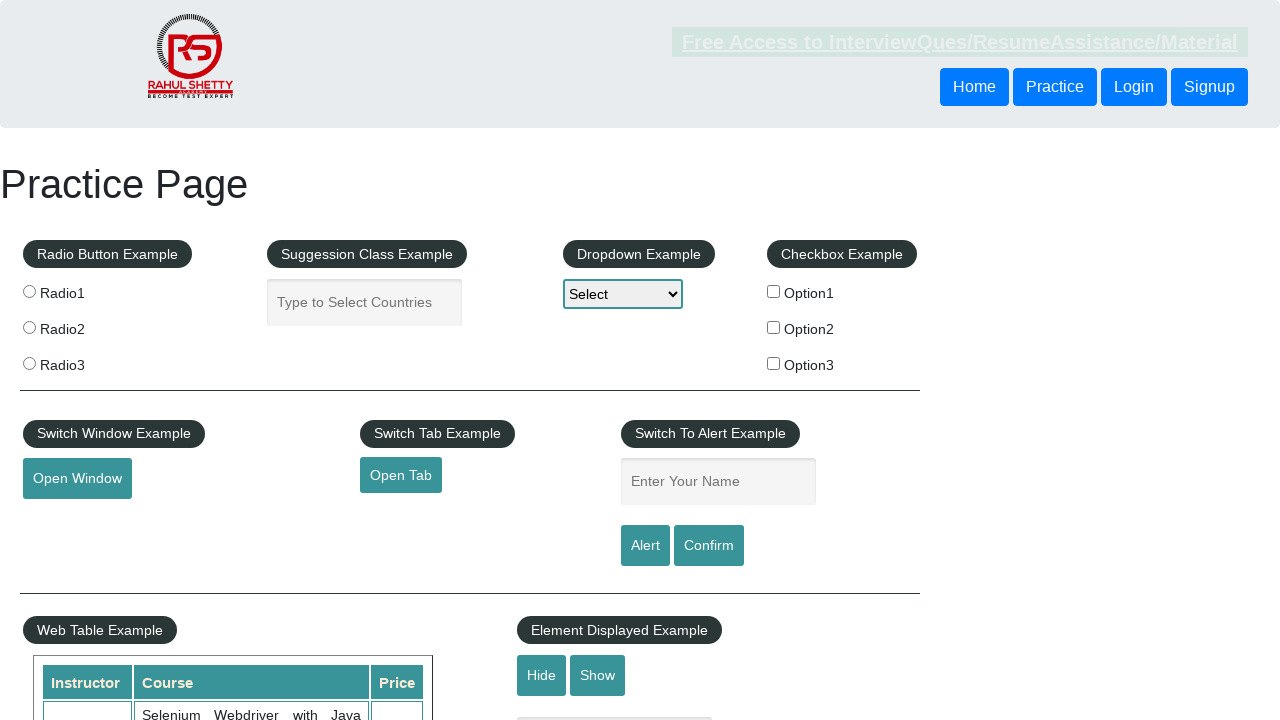

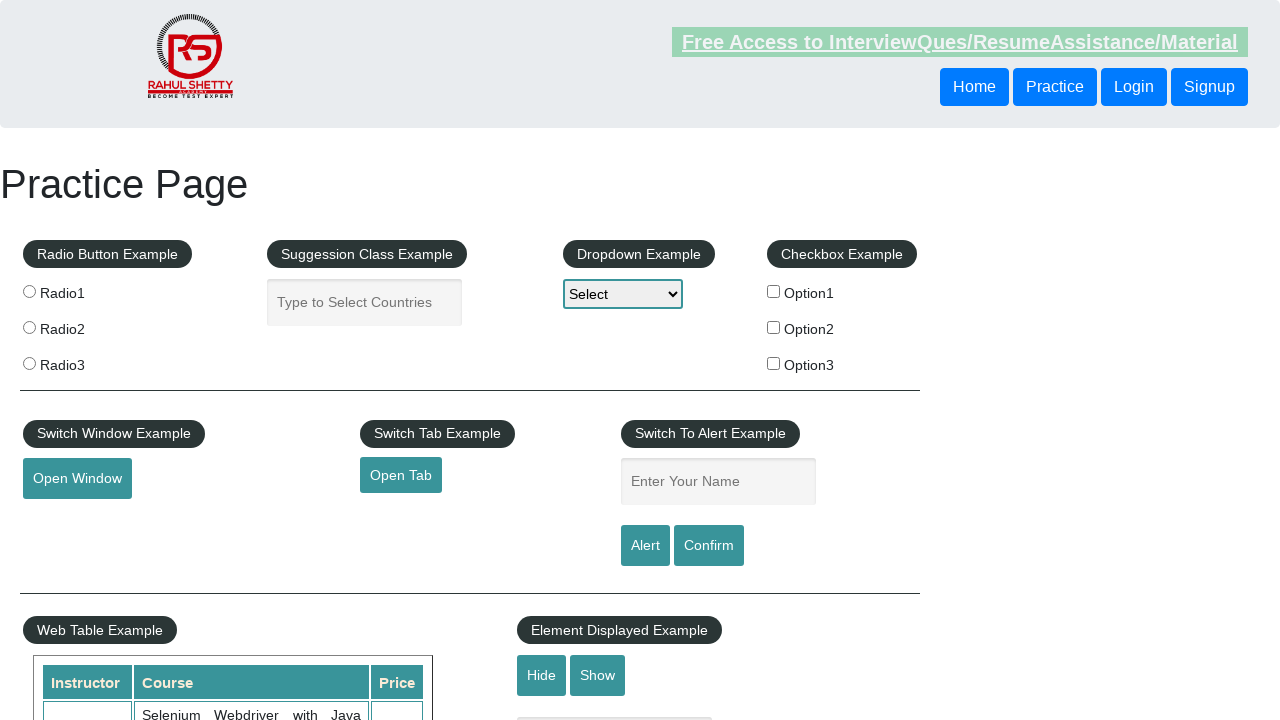